Tests that clicking the Due column header twice sorts the table data in descending order by verifying each due value is greater than or equal to the next value.

Starting URL: http://the-internet.herokuapp.com/tables

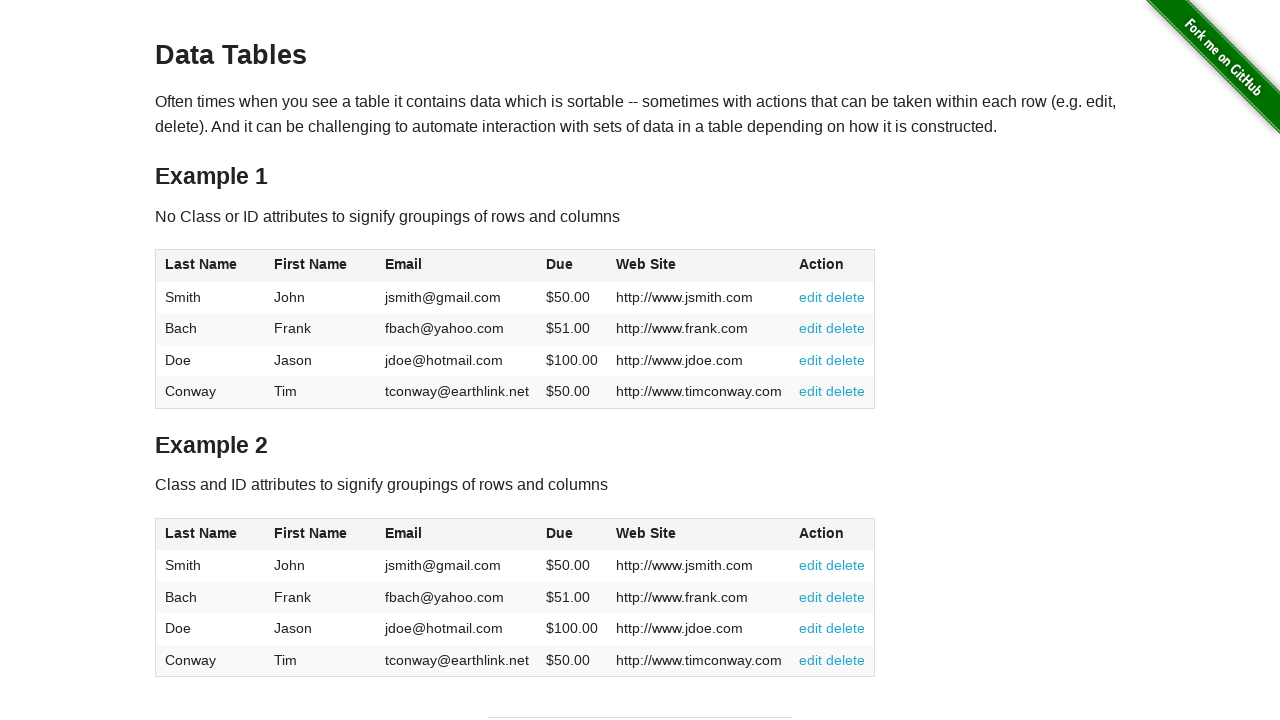

Clicked Due column header first time at (572, 266) on #table1 thead tr th:nth-of-type(4)
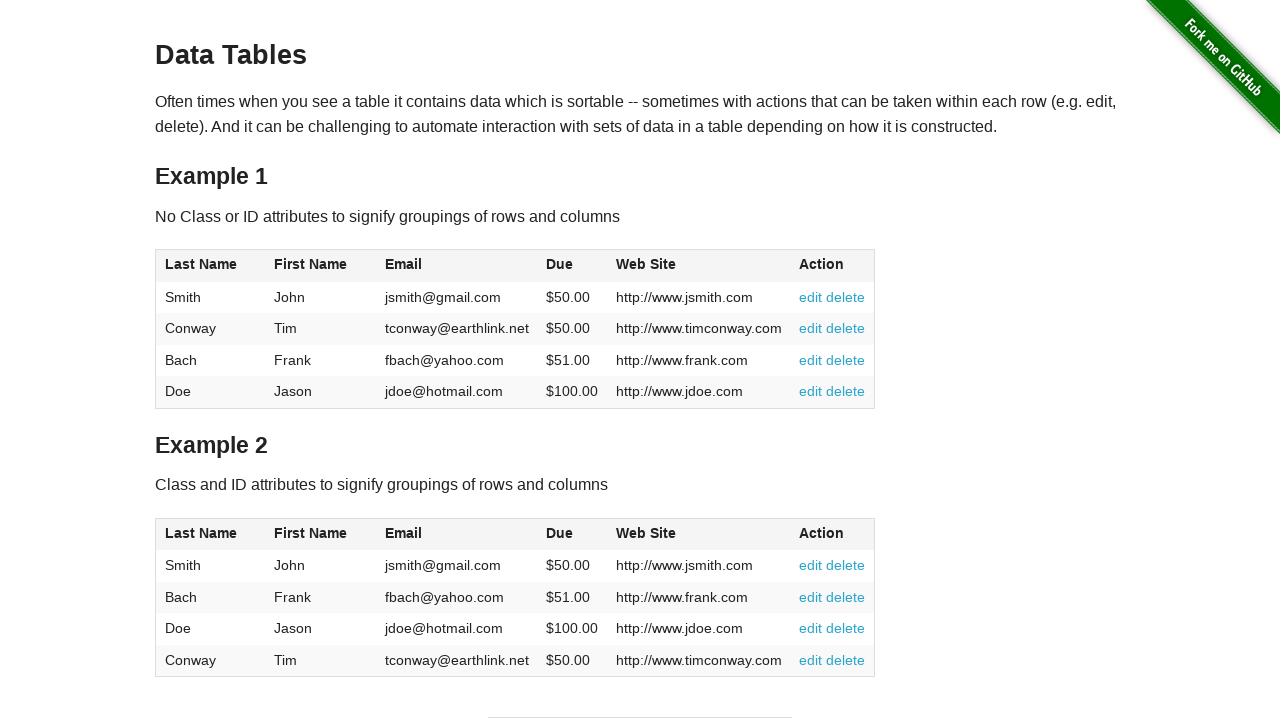

Clicked Due column header second time to sort descending at (572, 266) on #table1 thead tr th:nth-of-type(4)
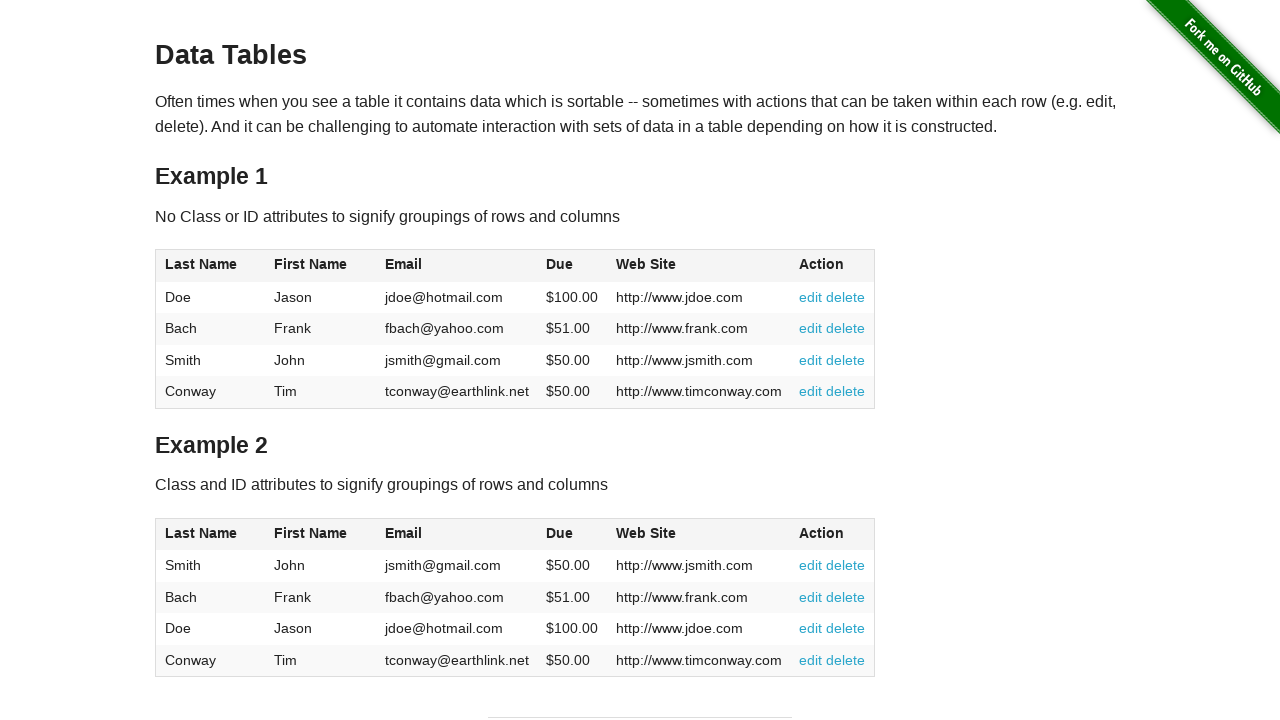

Table body loaded with Due column data
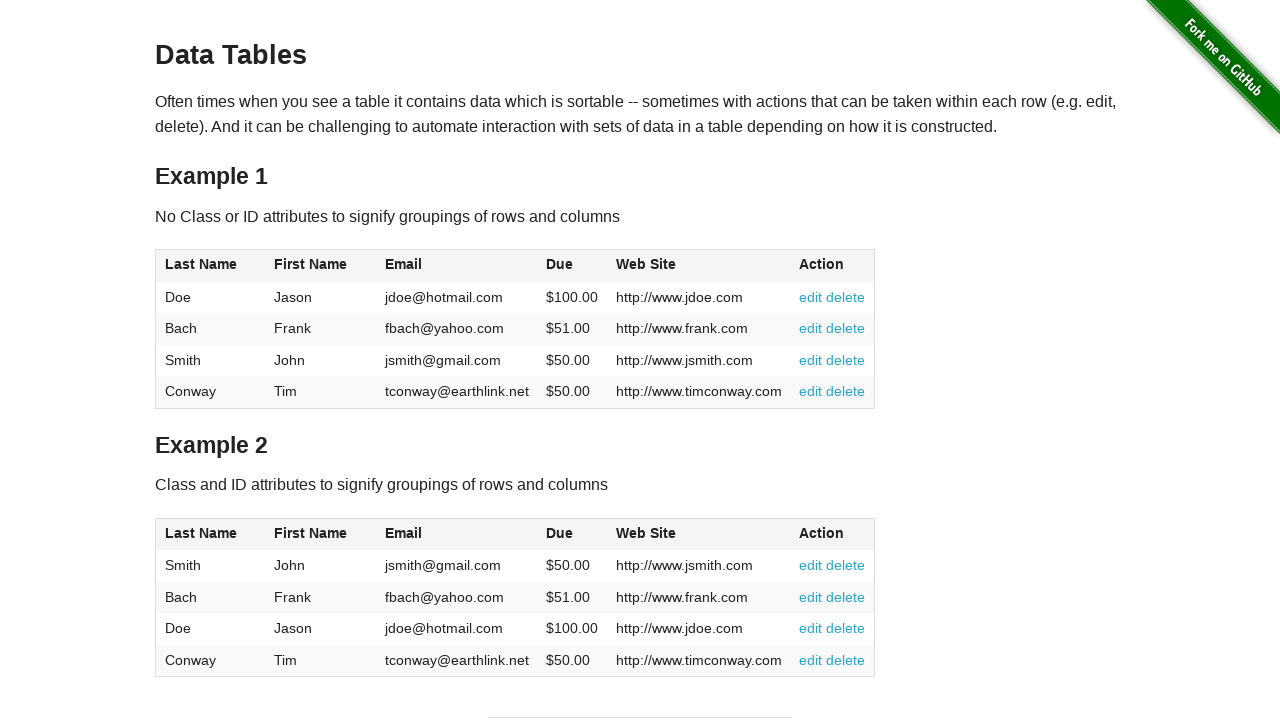

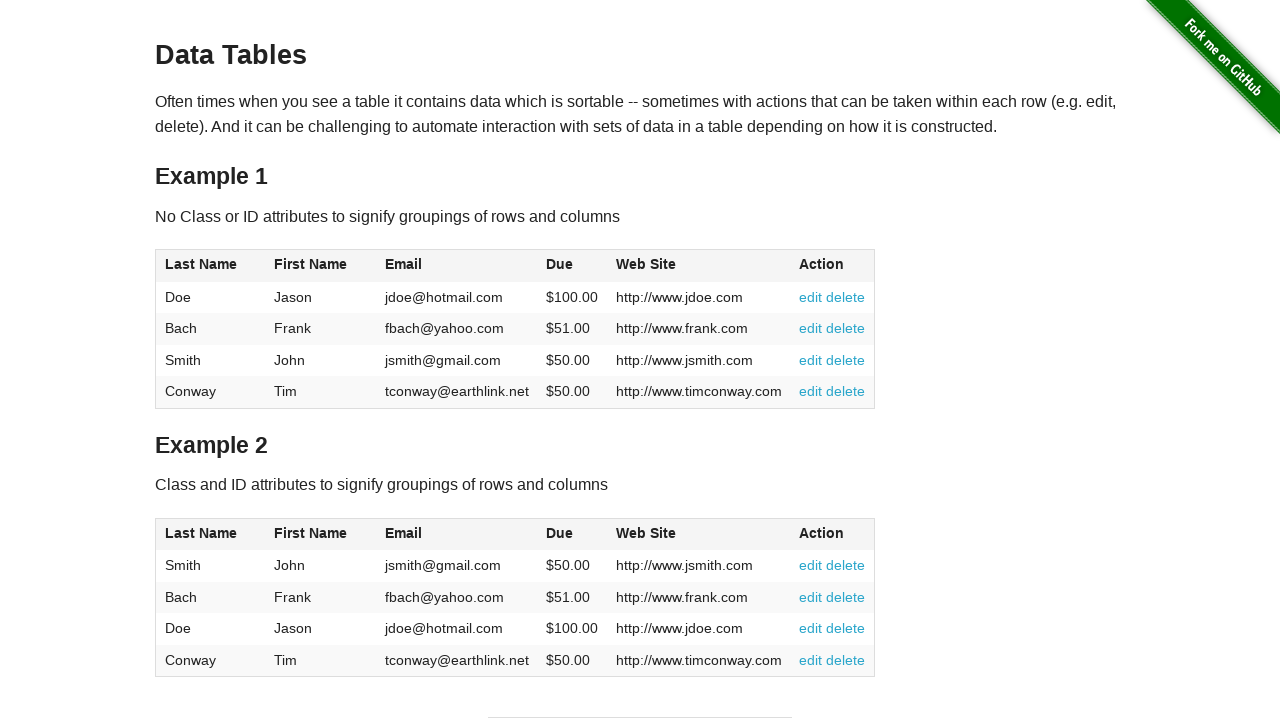